Tests the Dynamic Controls page by clicking on a checkbox, removing it, then adding it back, and verifying the confirmation message appears correctly.

Starting URL: https://the-internet.herokuapp.com/

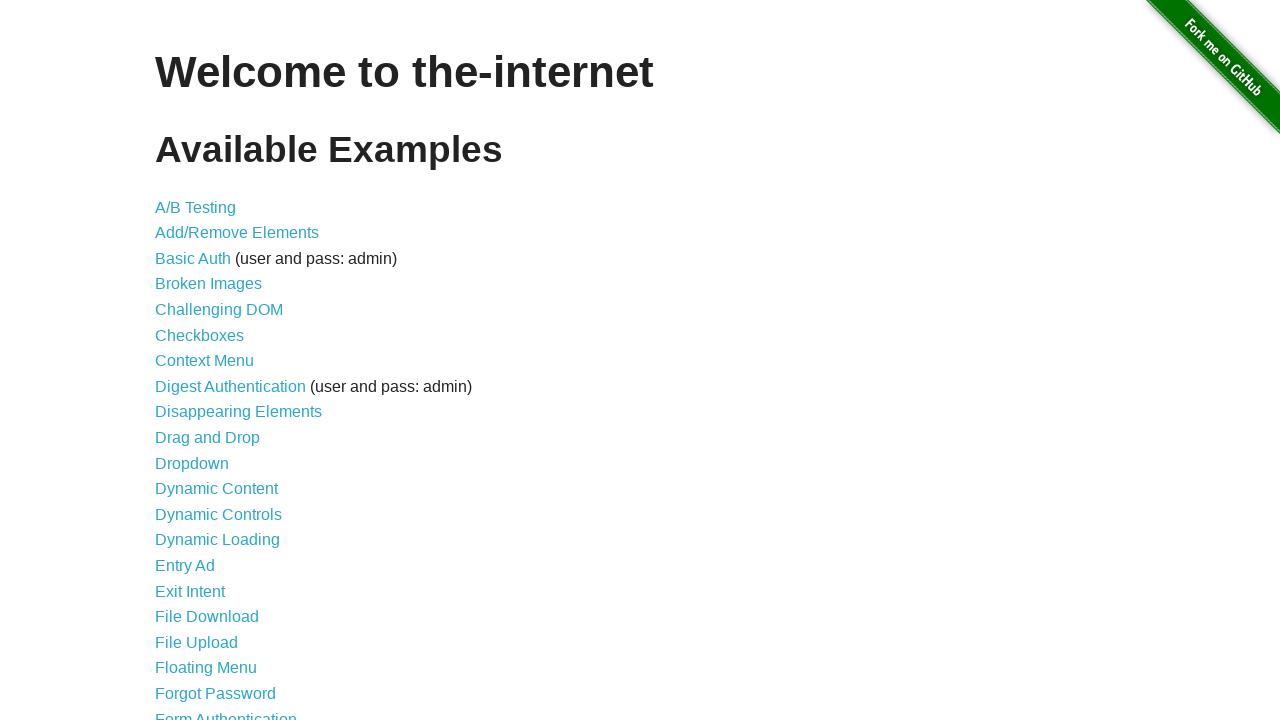

Clicked on the Dynamic Controls link at (218, 514) on xpath=//a[text()='Dynamic Controls']
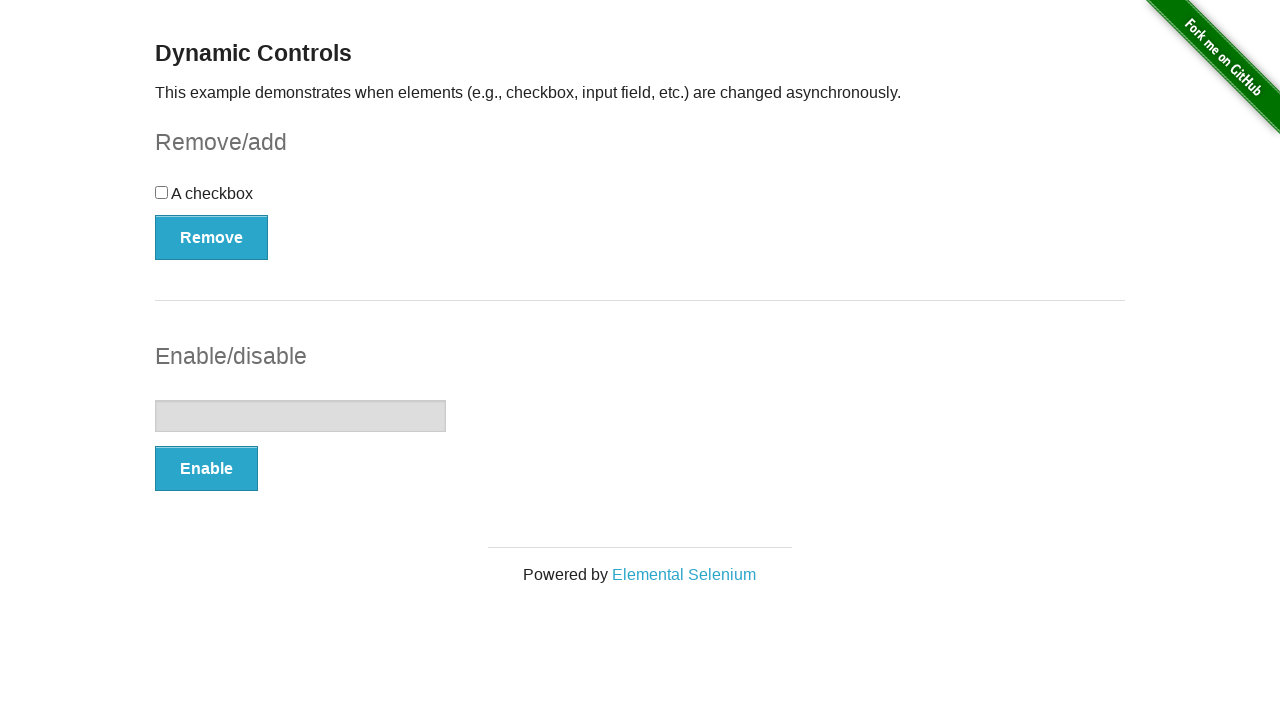

Clicked on the checkbox at (162, 192) on xpath=//input[@type='checkbox']
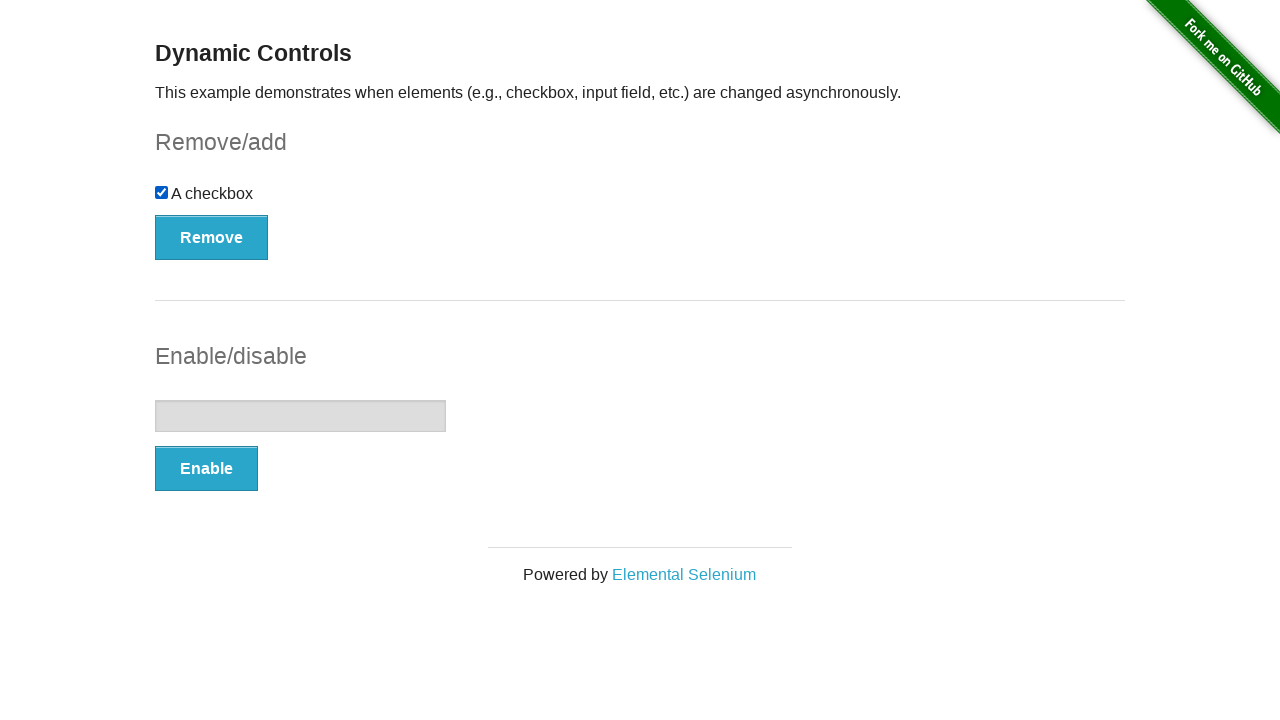

Clicked the Remove button at (212, 237) on xpath=//button[text()='Remove']
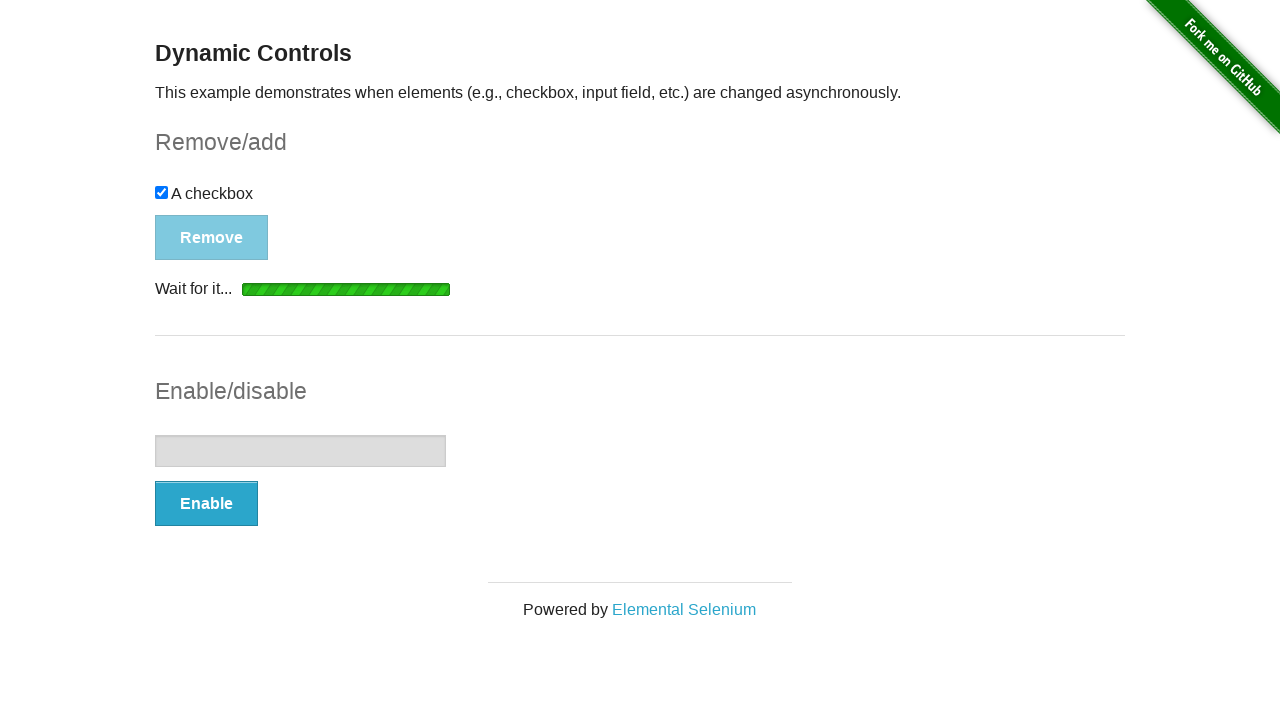

Confirmation message appeared after checkbox removal
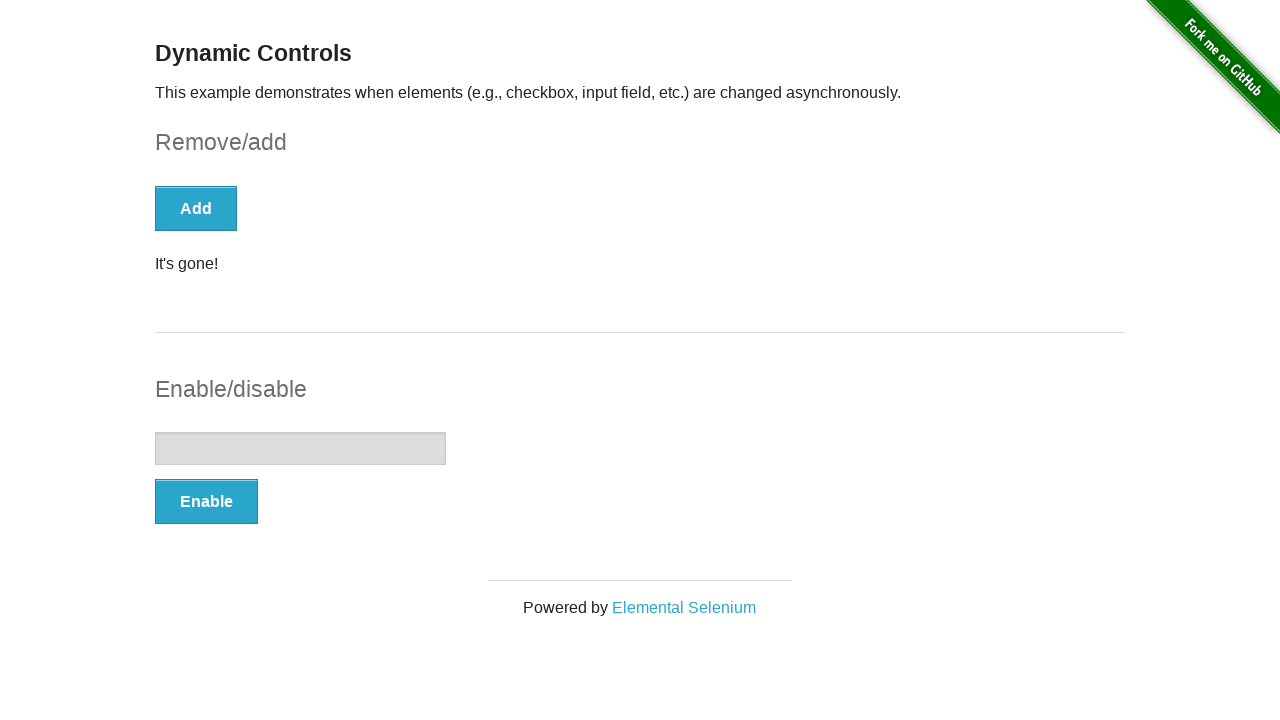

Clicked the Add button to restore the checkbox at (196, 208) on xpath=//button[text()='Add']
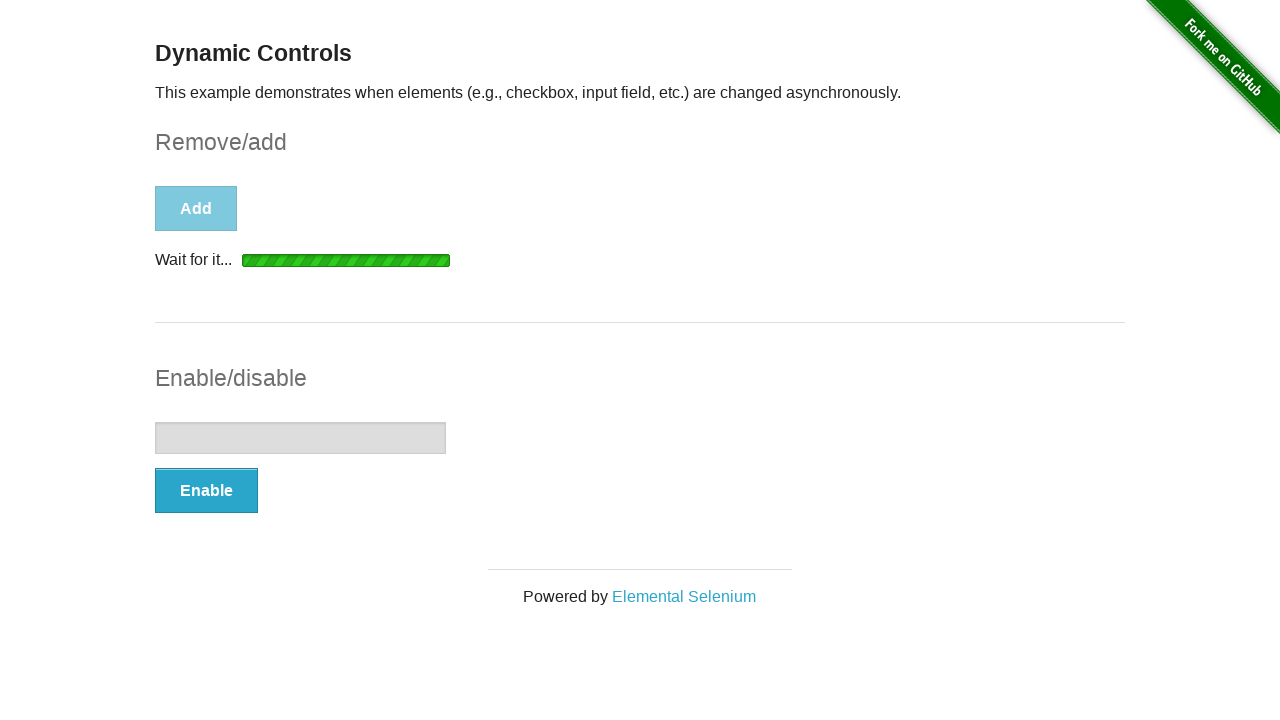

Confirmation message appeared after checkbox was added back
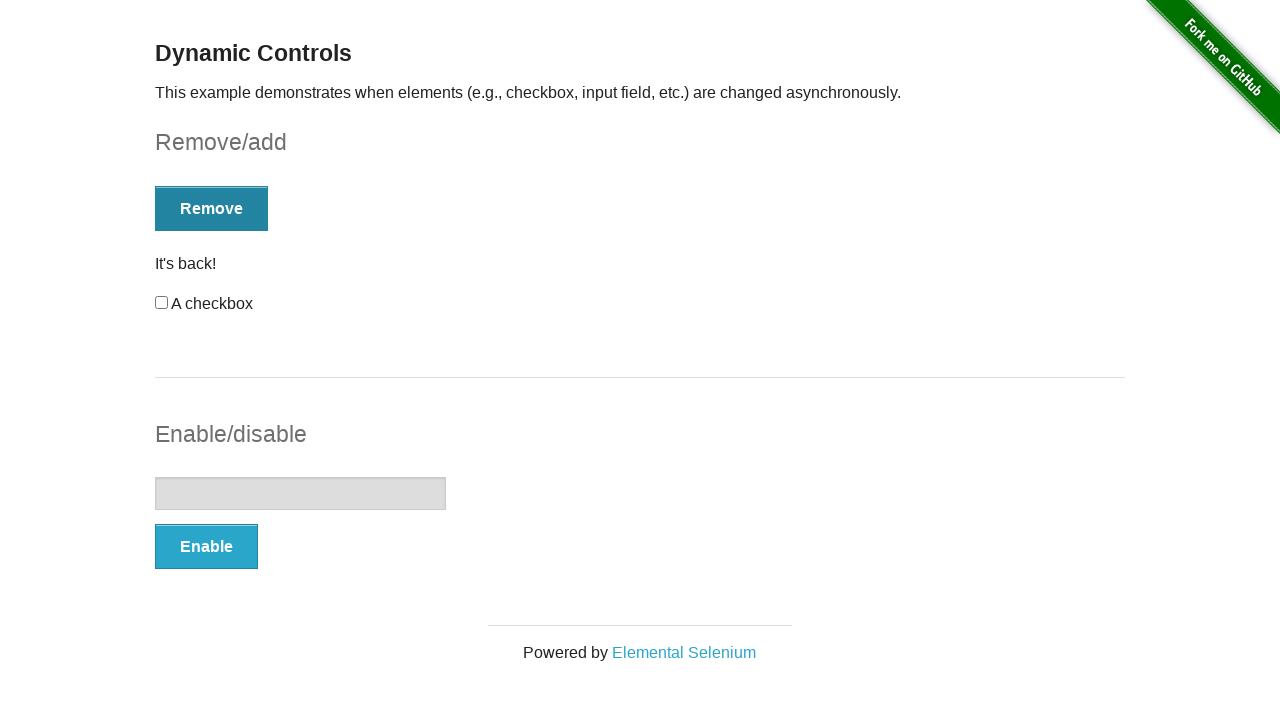

Retrieved confirmation message text
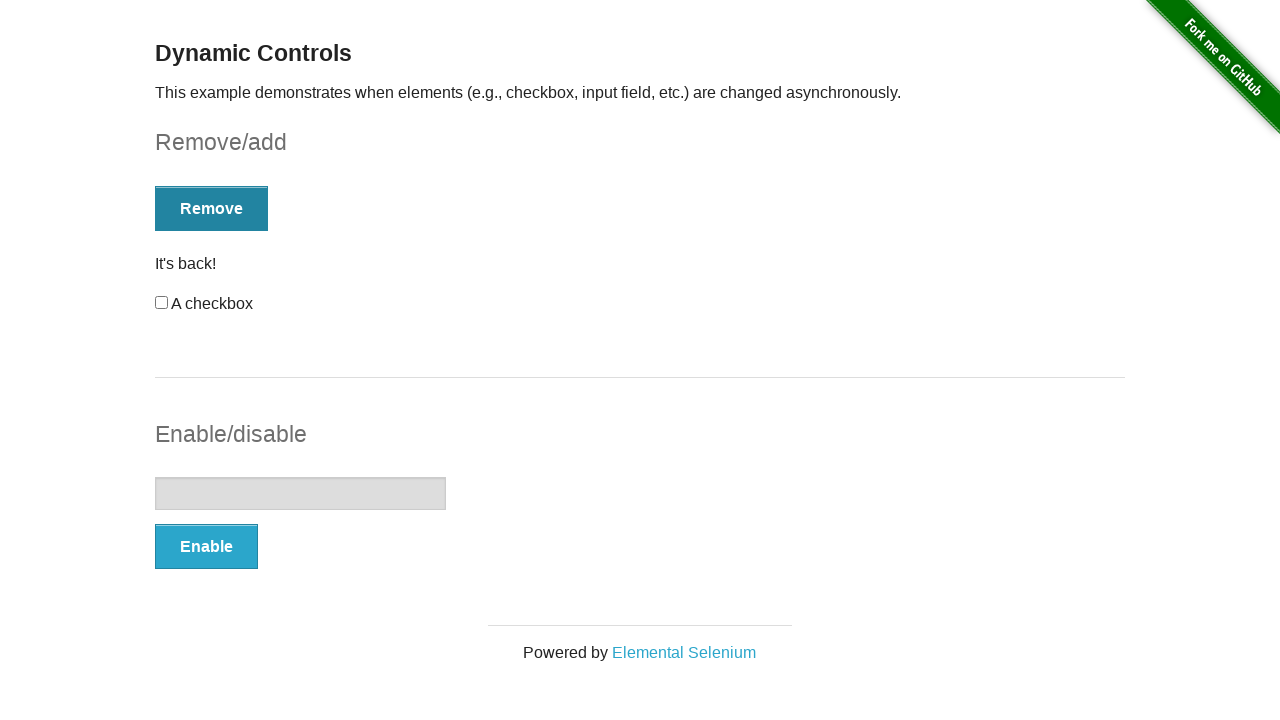

Verified that confirmation message equals 'It's back!'
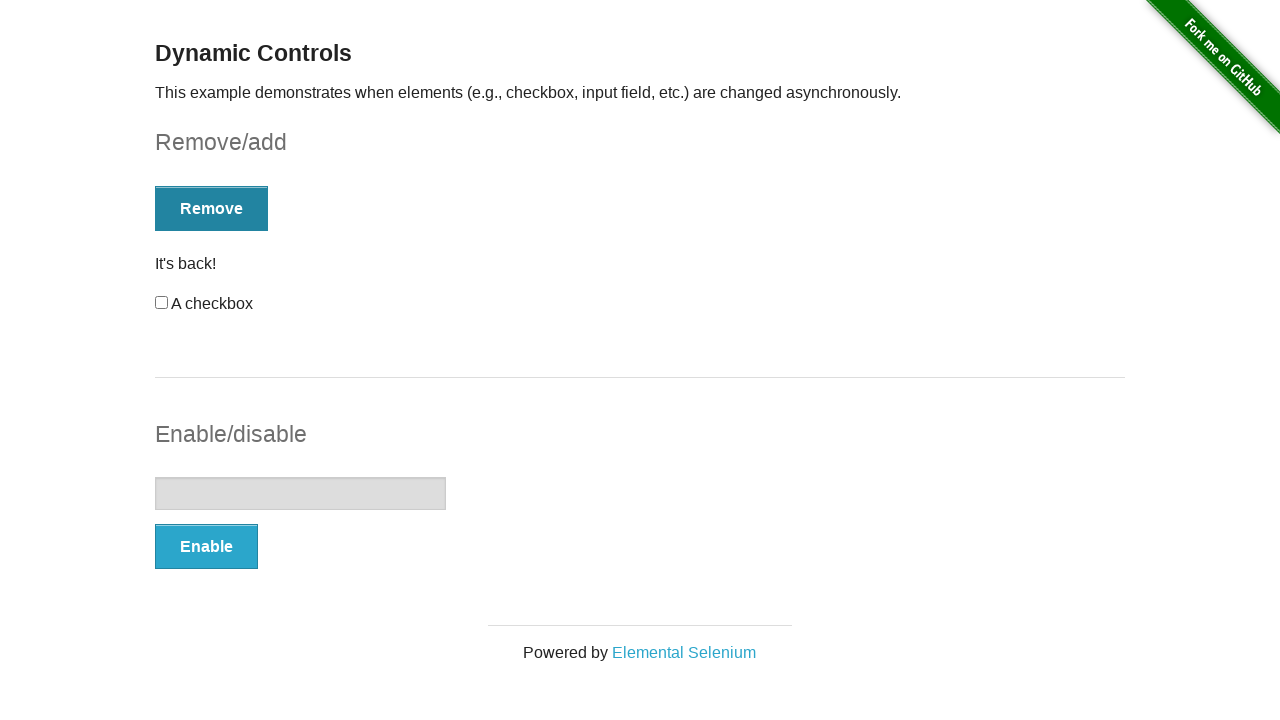

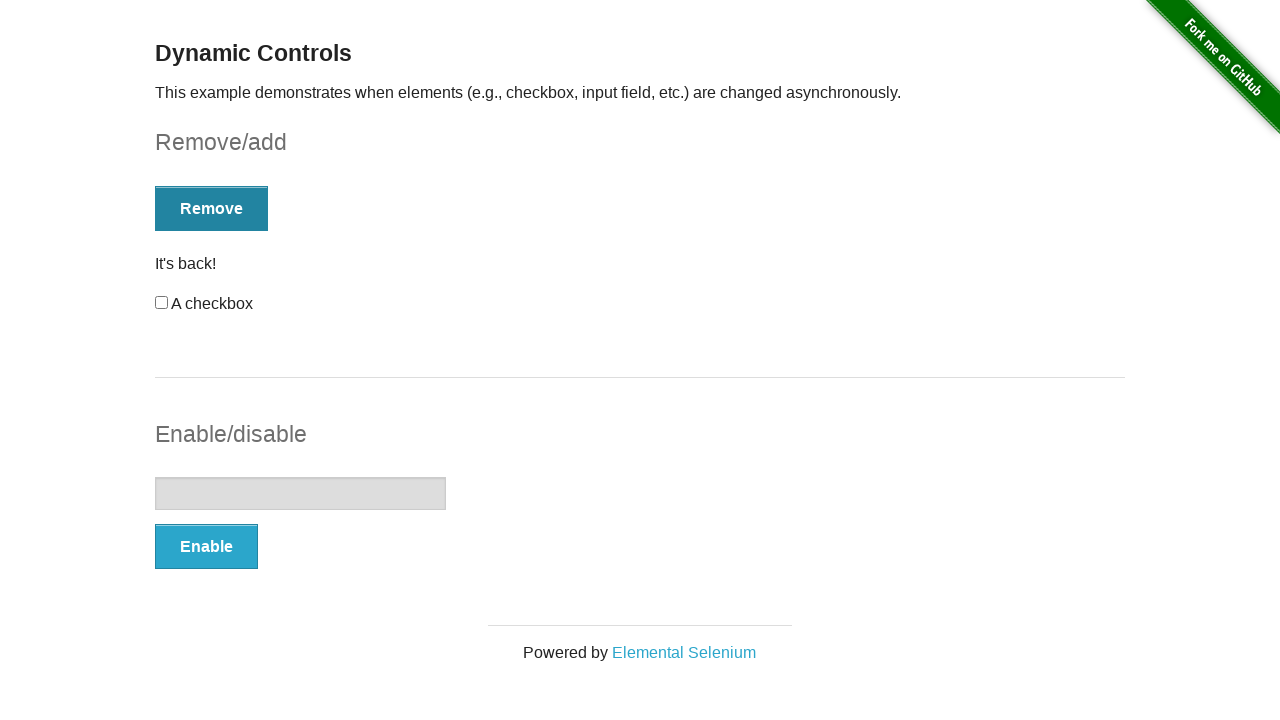